Tests modal dialog functionality by opening a create user dialog, filling in name, email, and password fields, submitting the form, and verifying the user data appears in the table.

Starting URL: https://seleniumui.moderntester.pl/modal-dialog.php

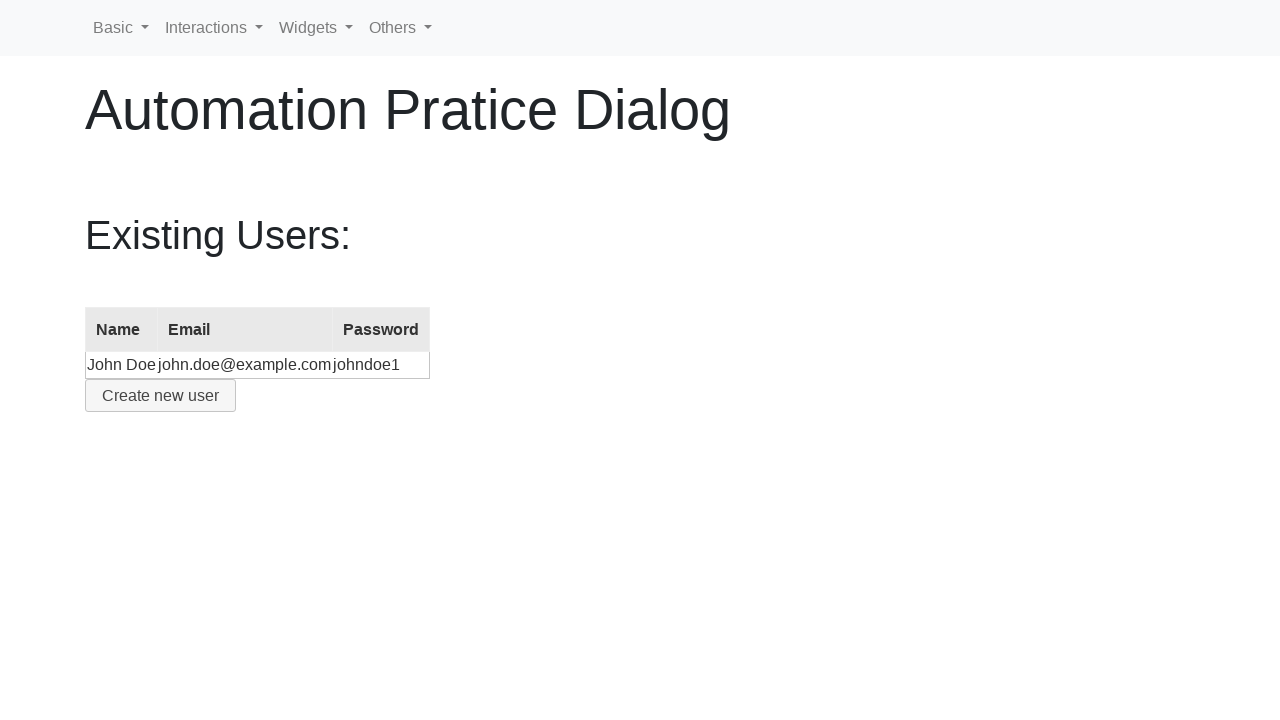

Clicked button to open create user modal dialog at (160, 396) on #create-user
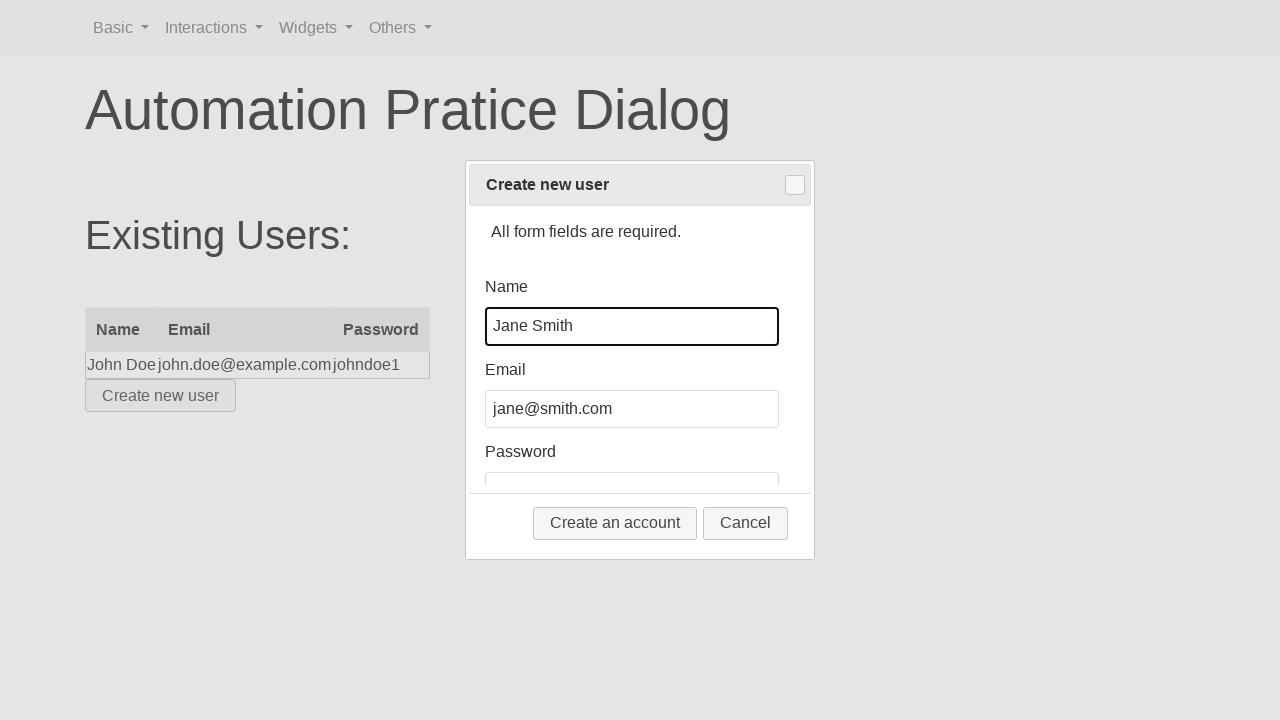

Modal dialog appeared with name field visible
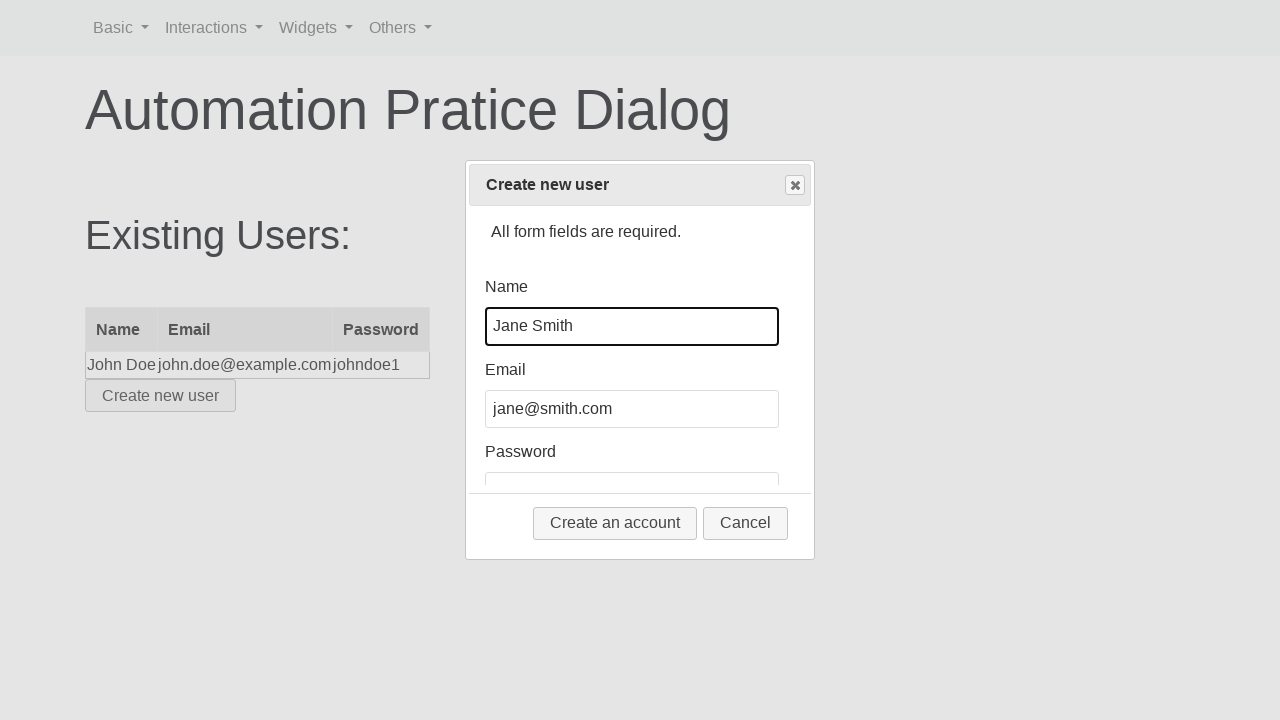

Filled name field with 'Arek Darek' on #name
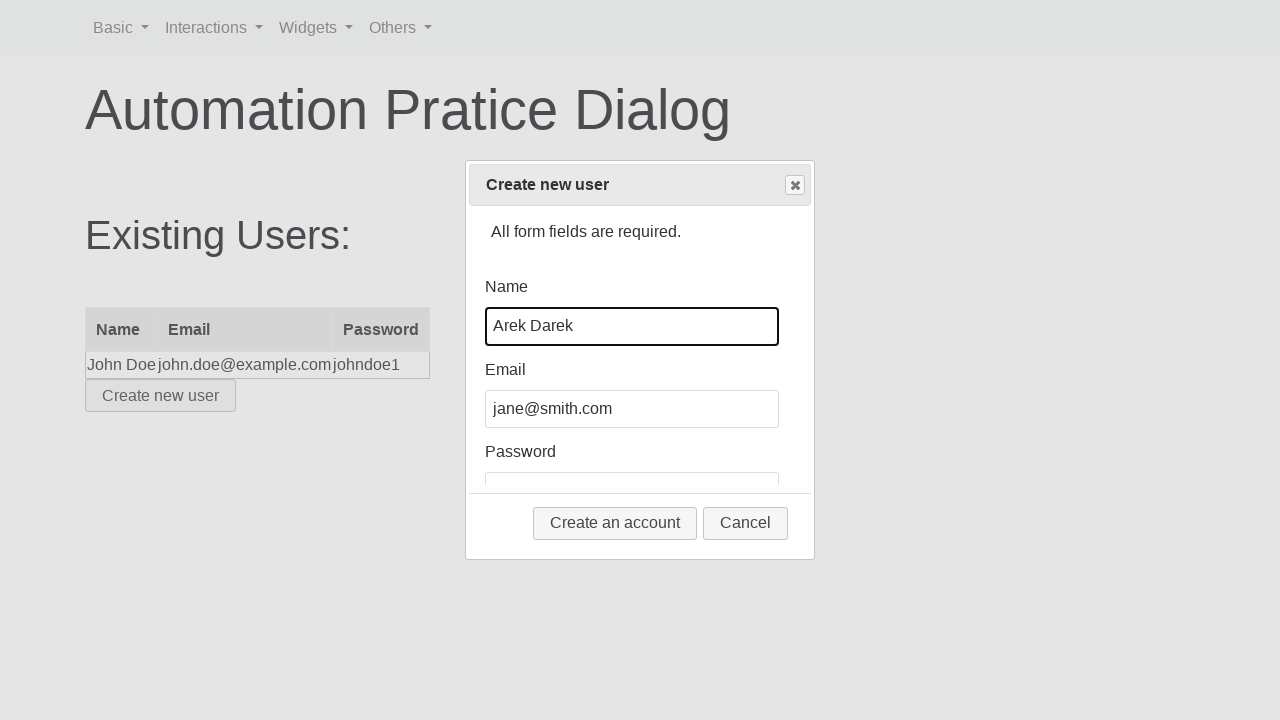

Filled email field with 'mail@temporary.net' on #email
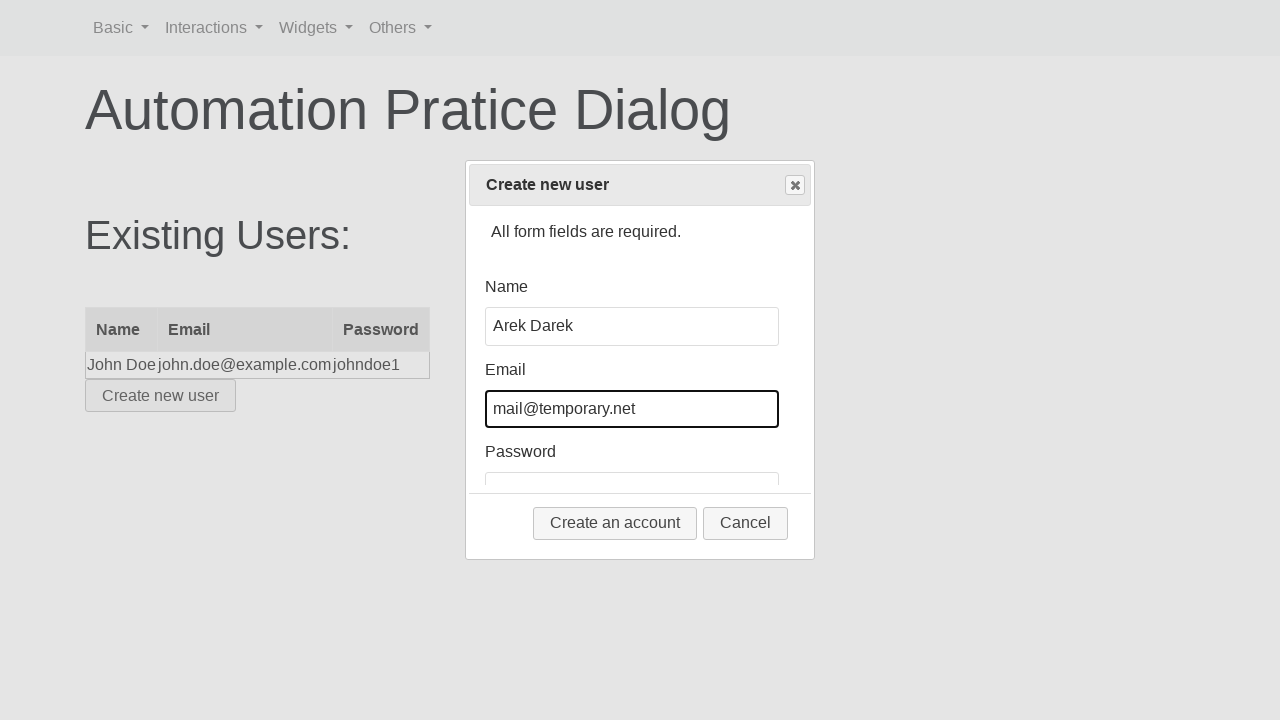

Filled password field with 'trudnEHaslo' on #password
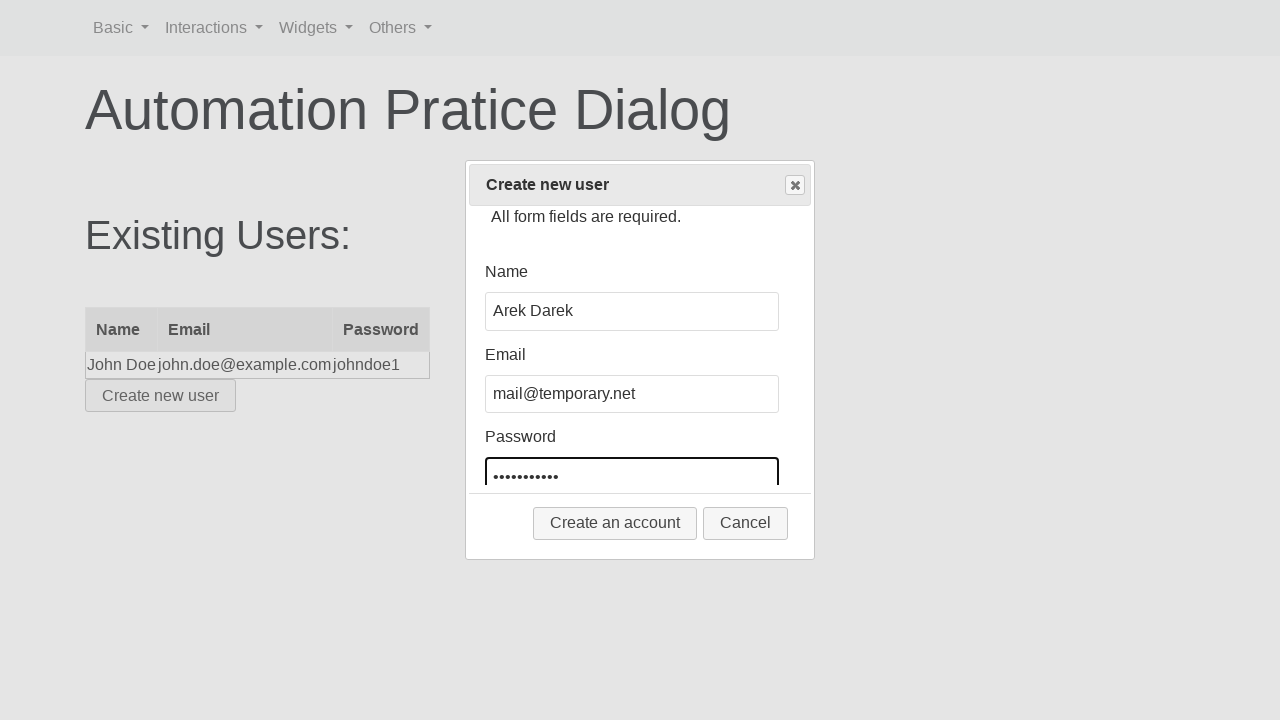

Clicked submit button in the dialog at (615, 523) on .ui-dialog-buttonset button
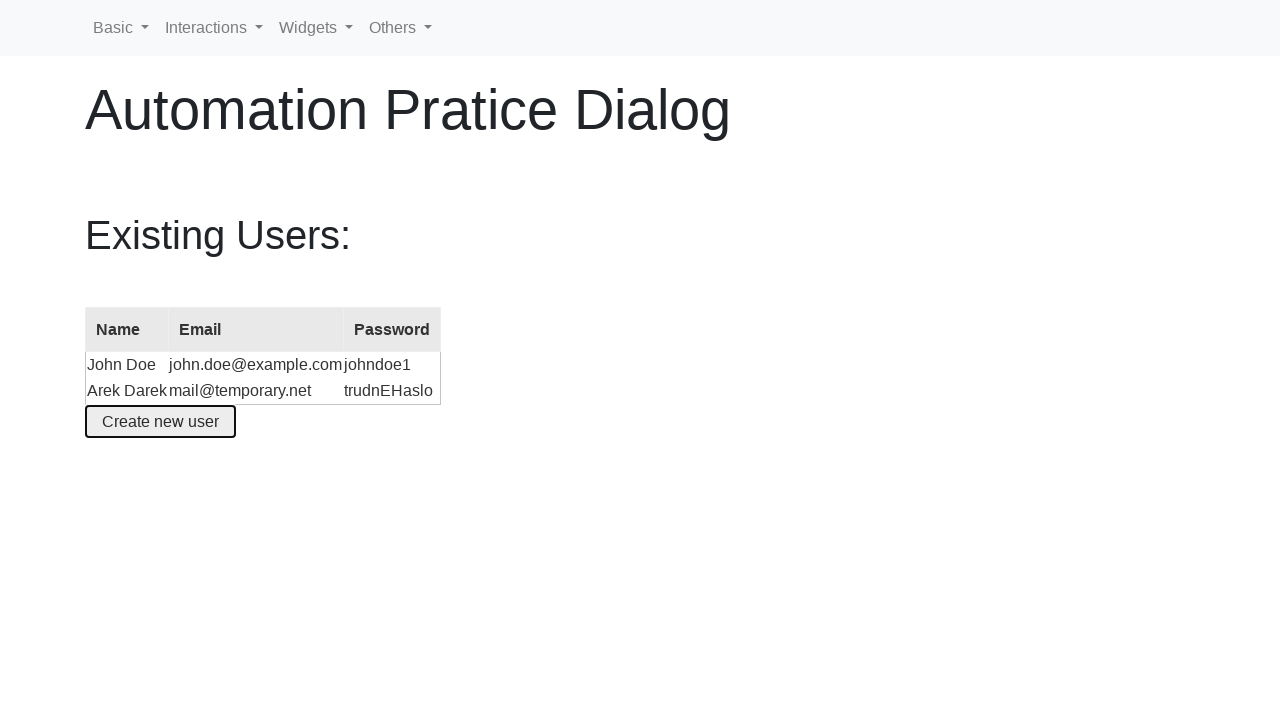

New user data appeared in the table
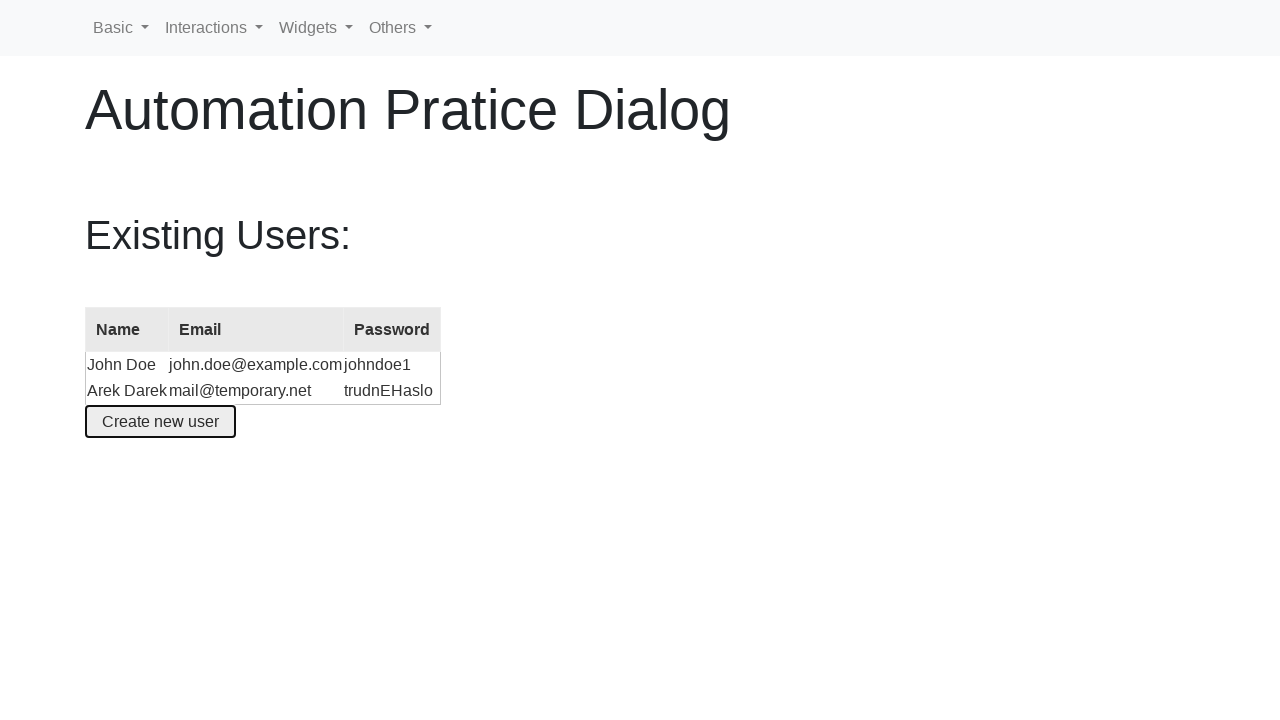

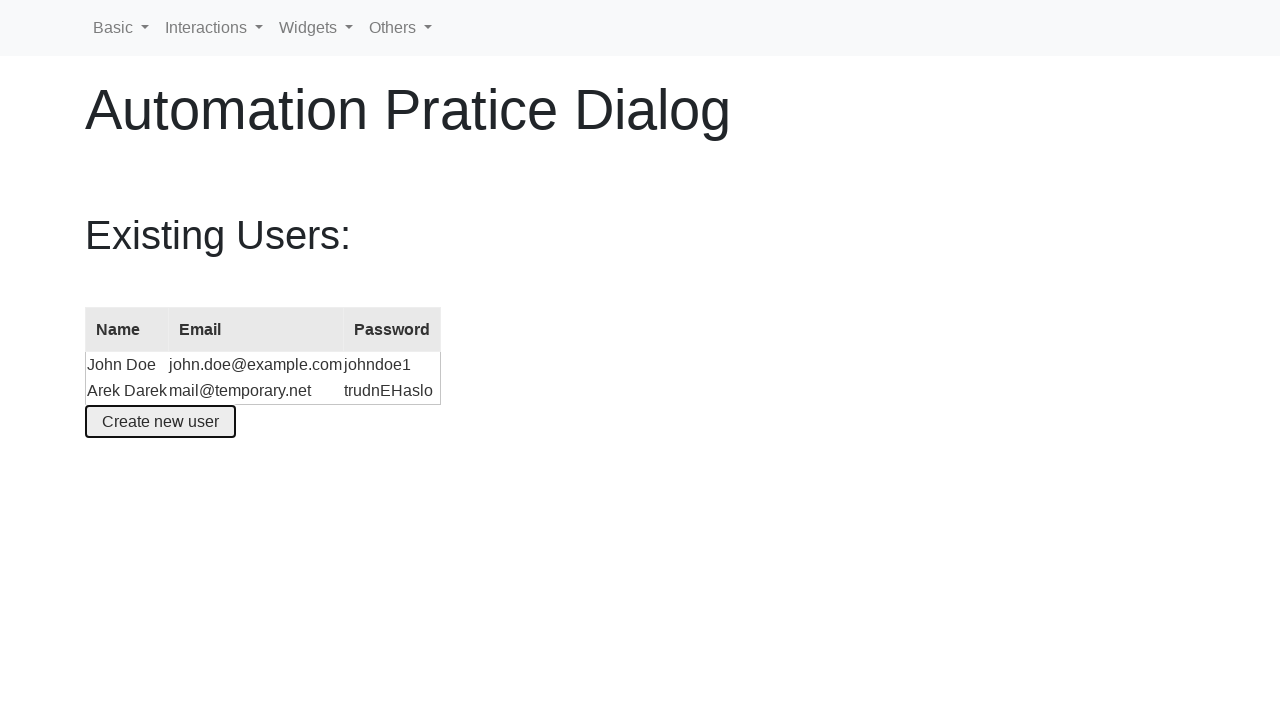